Tests basic page interactions on omayo test site including verifying page elements are present and clicking a popup link

Starting URL: https://omayo.blogspot.com/

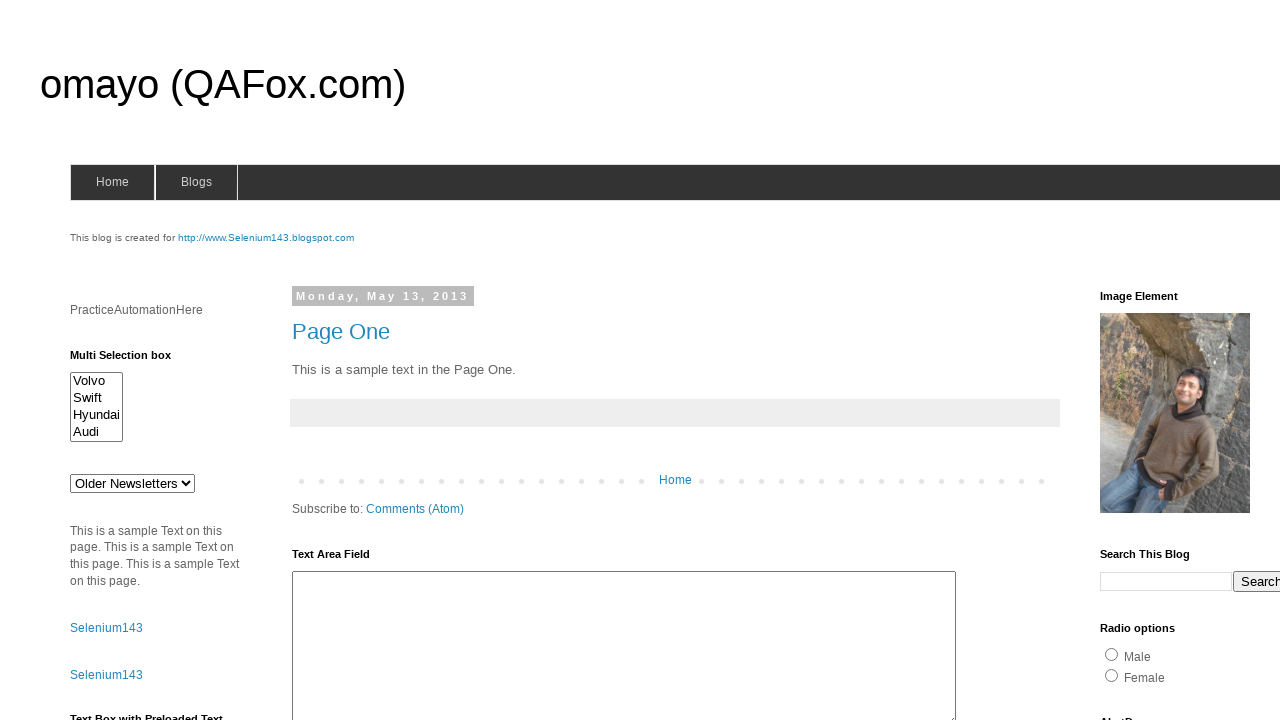

Waited for 'Kishore' element to be present in the page
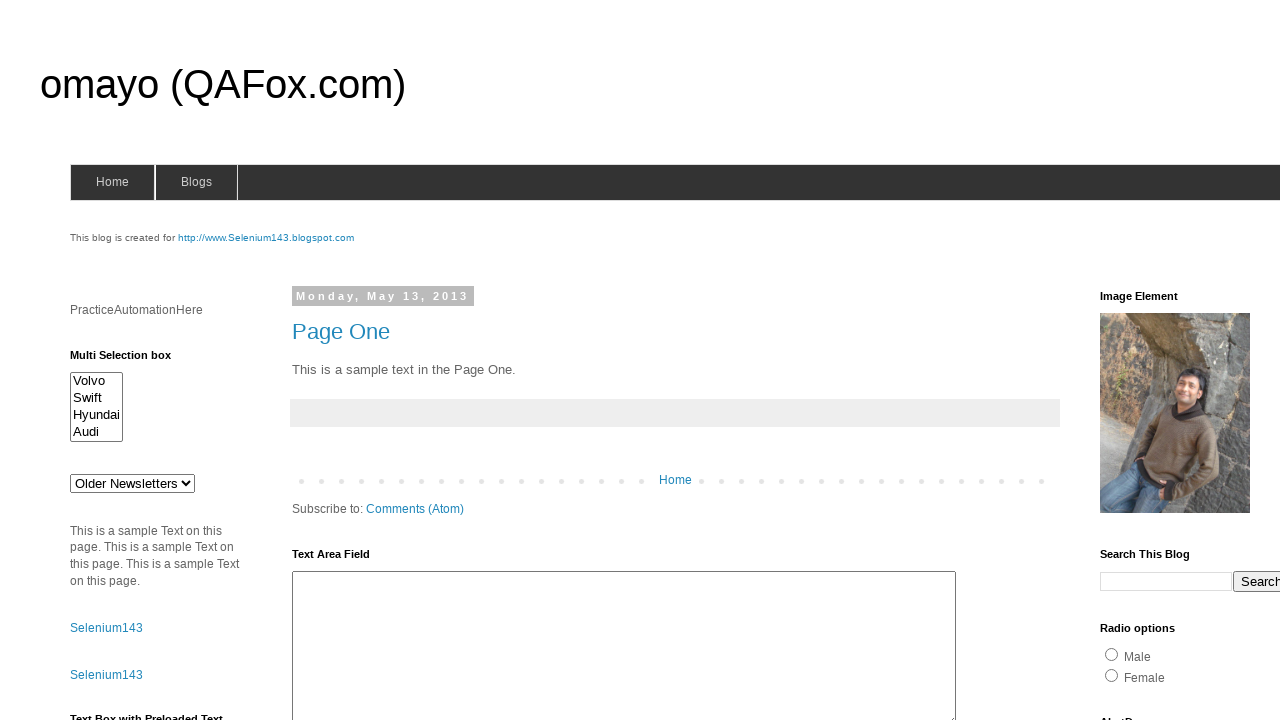

Located and verified 'Kishore' element is visible
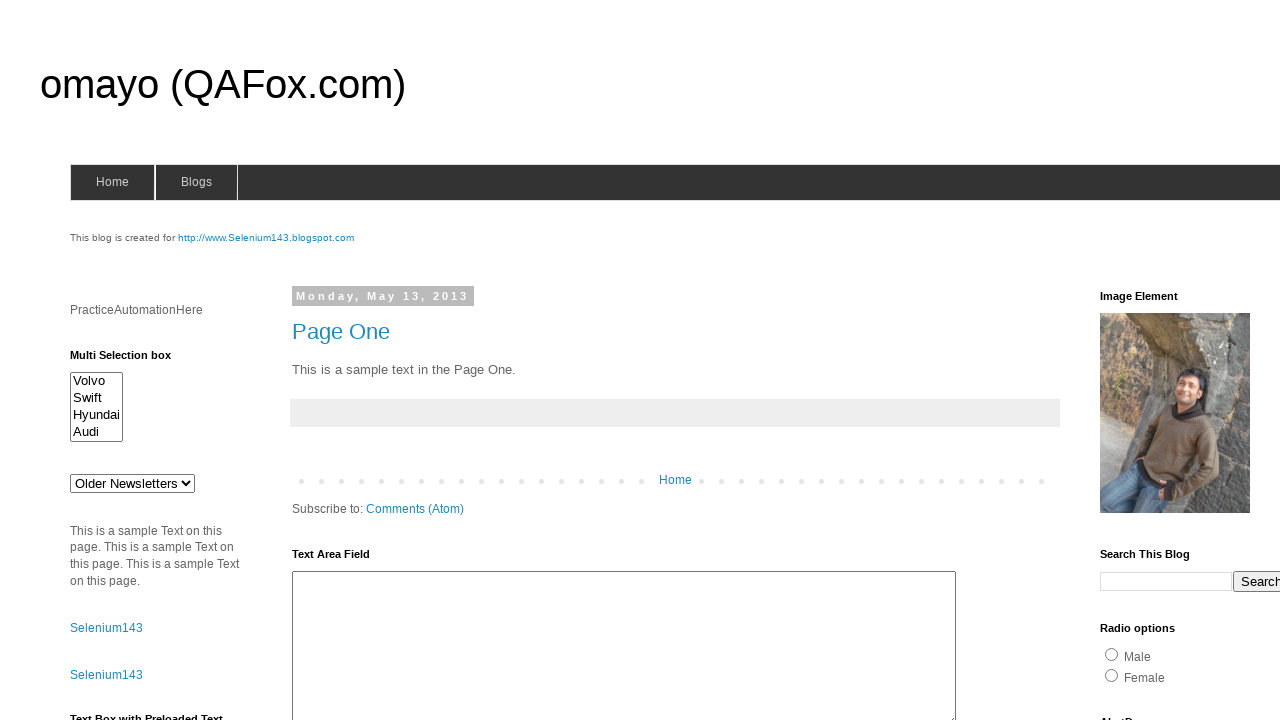

Clicked on 'Open a popup window' link at (132, 360) on text=Open a popup window
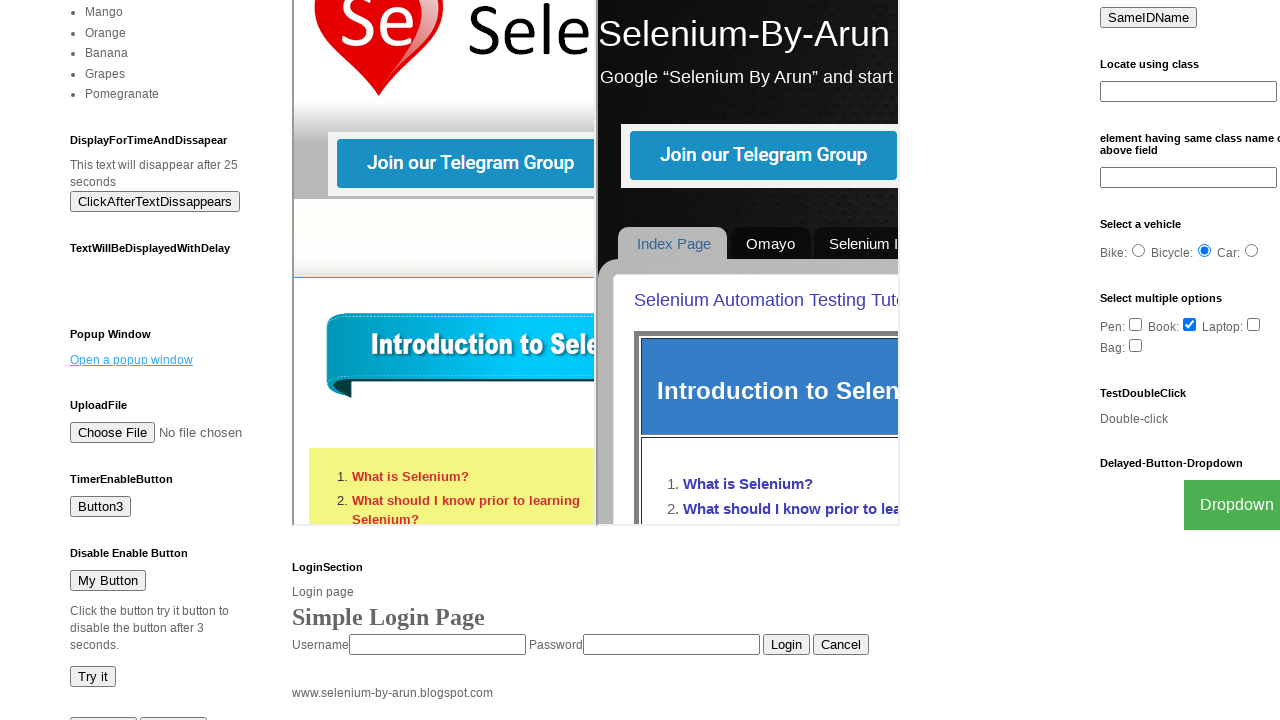

Waited 1 second for popup to appear
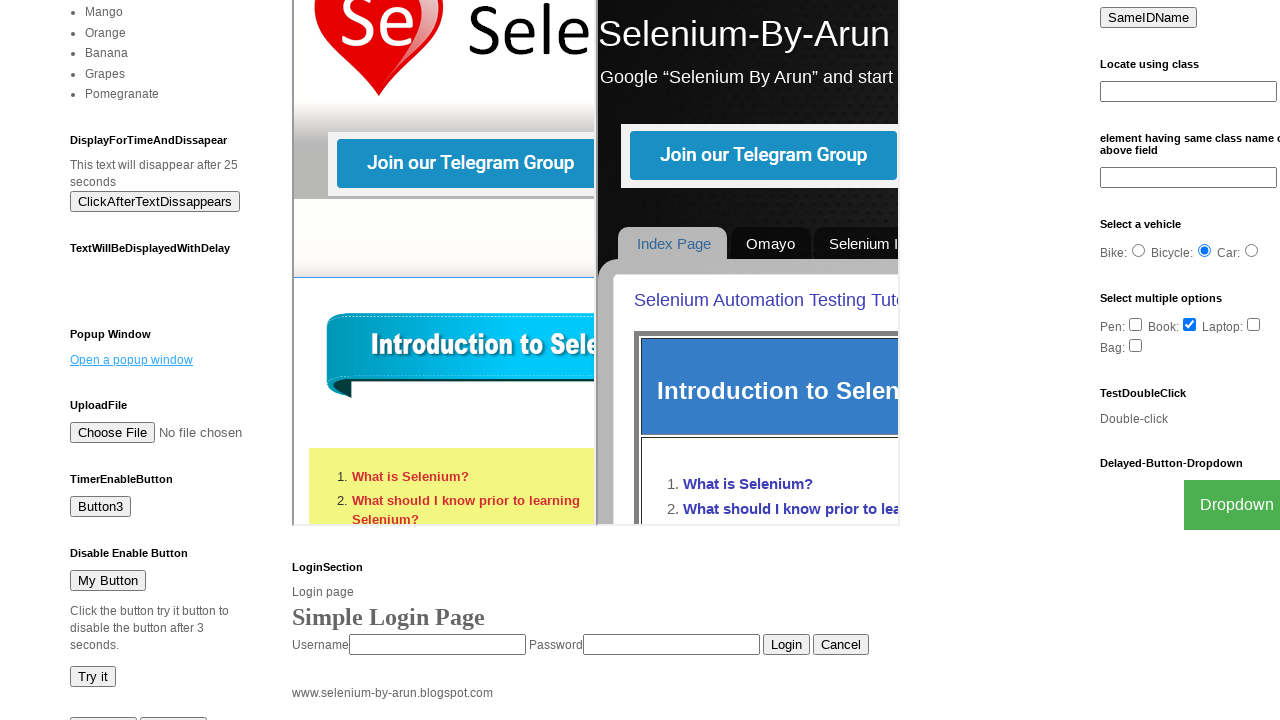

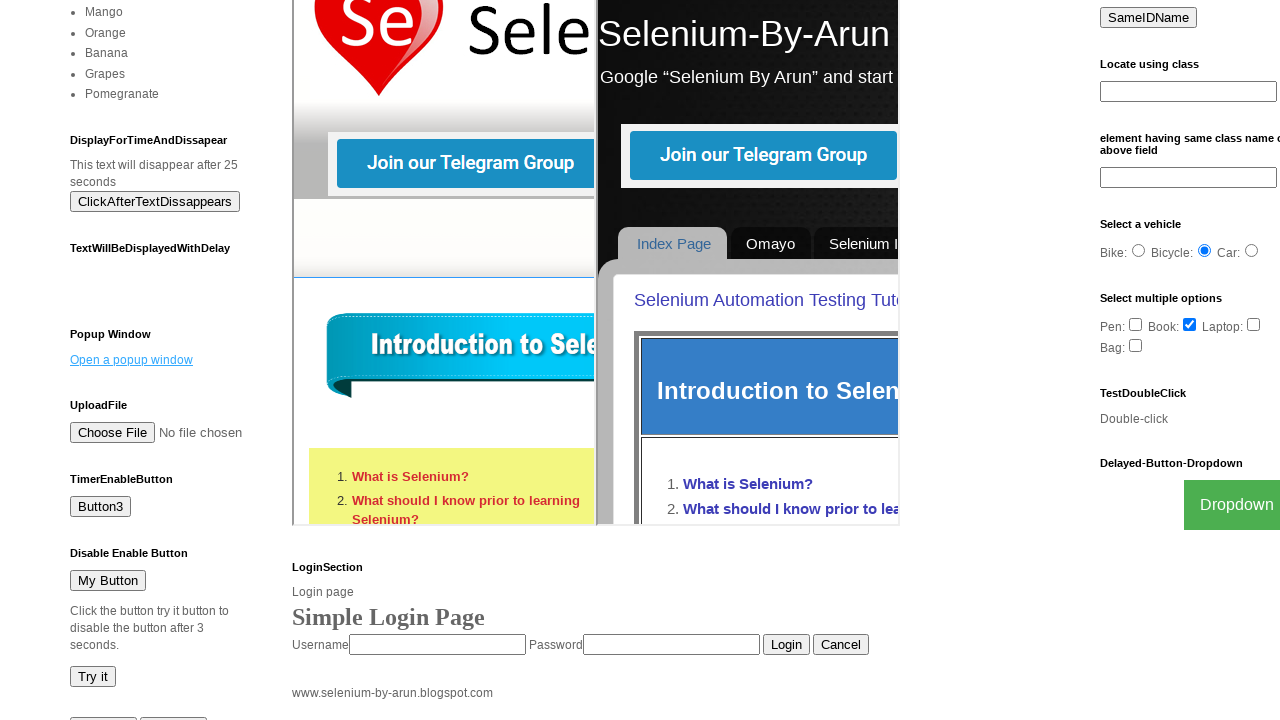